Tests a text box form by filling in full name, email, current address fields, then copies the current address and pastes it into the permanent address field using keyboard shortcuts.

Starting URL: https://demoqa.com/text-box

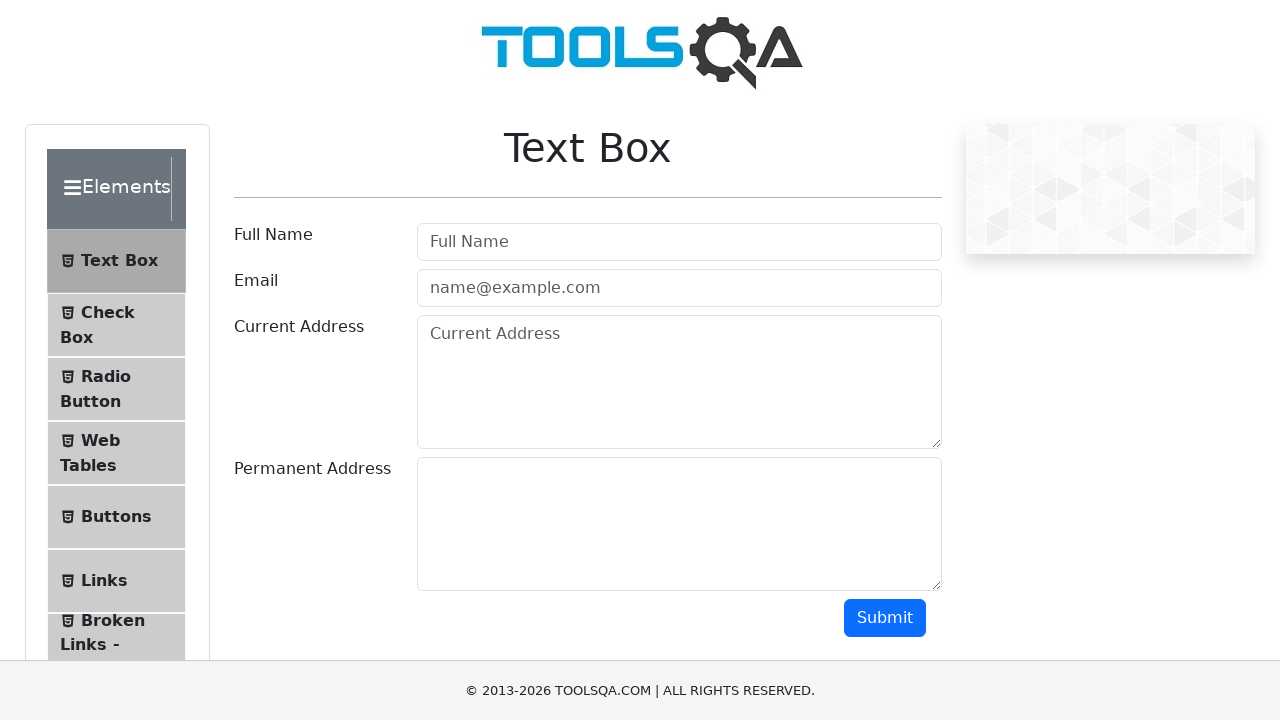

Filled full name field with 'Mr.Peter Haynes' on #userName
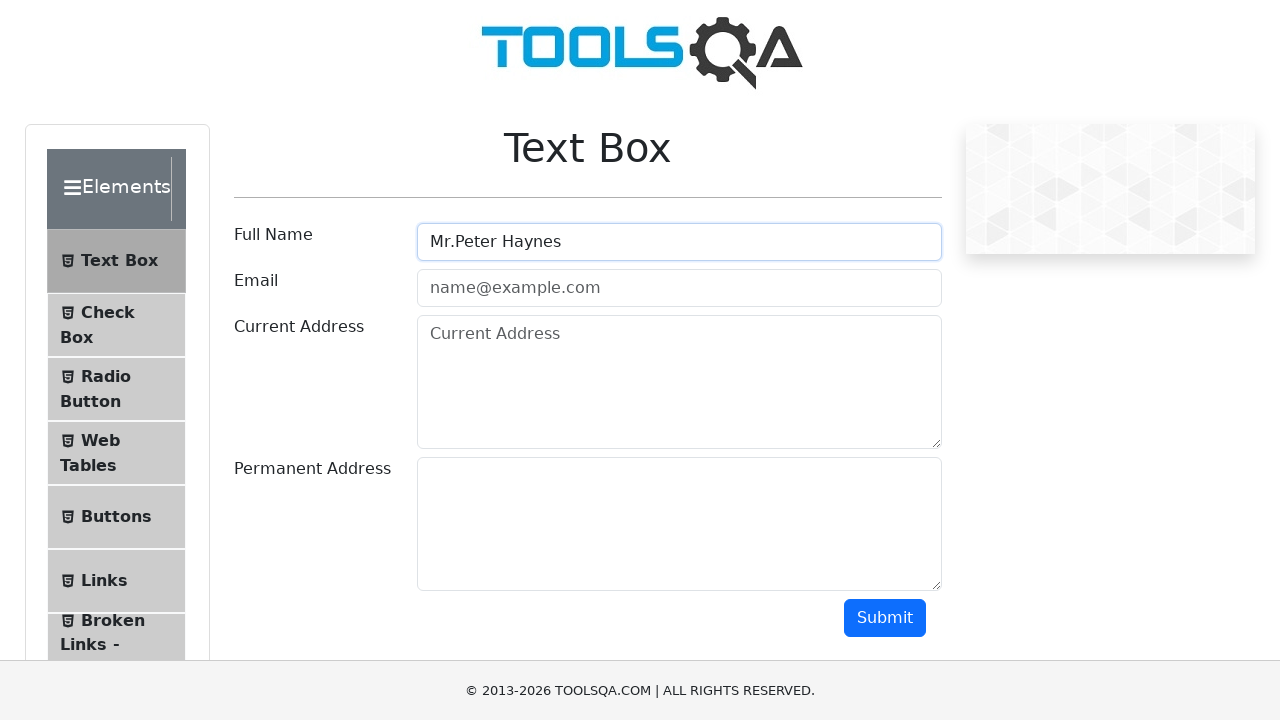

Filled email field with 'PeterHaynes@toolsqa.com' on #userEmail
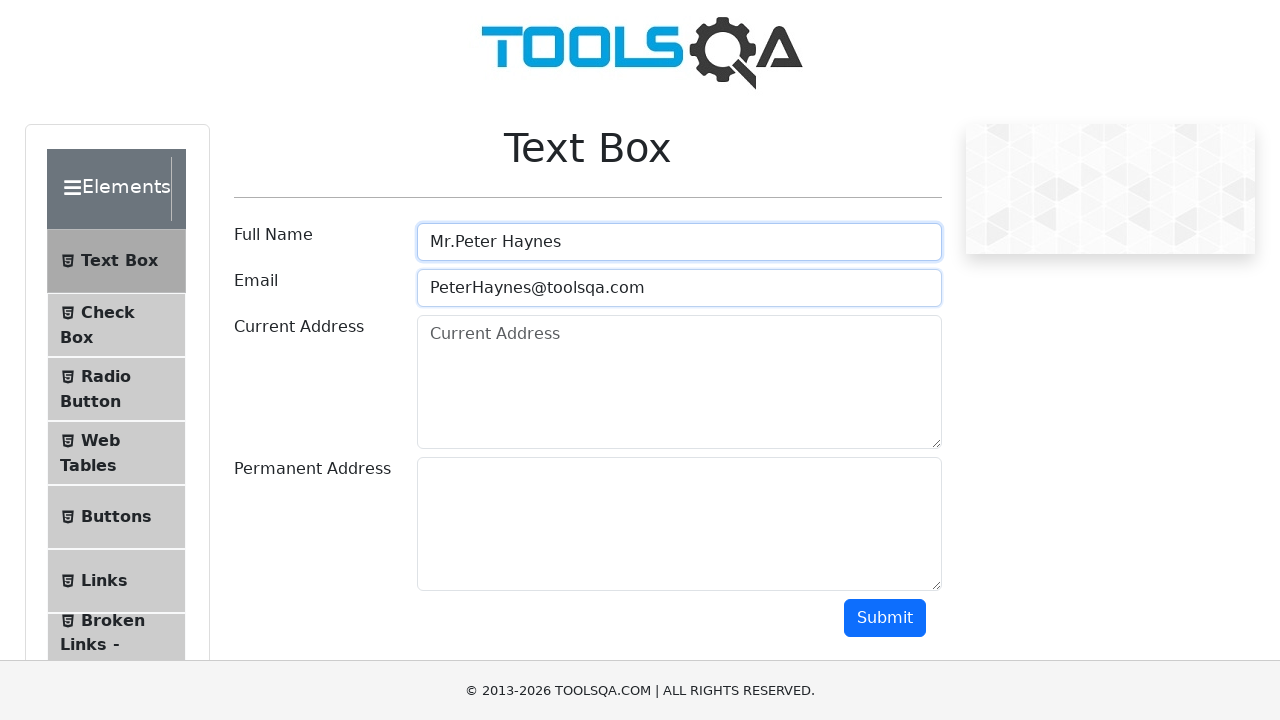

Filled current address field with '43 School Lane London EC71 9GO' on #currentAddress
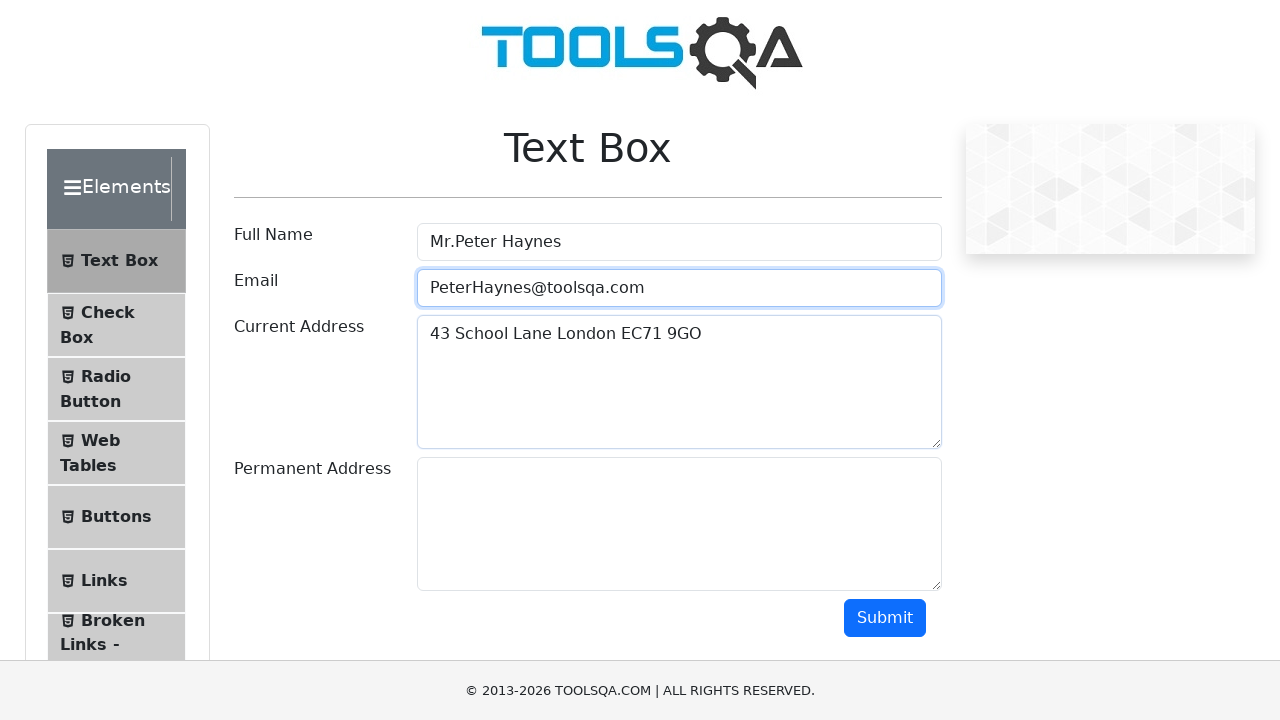

Clicked current address field to focus it at (679, 382) on #currentAddress
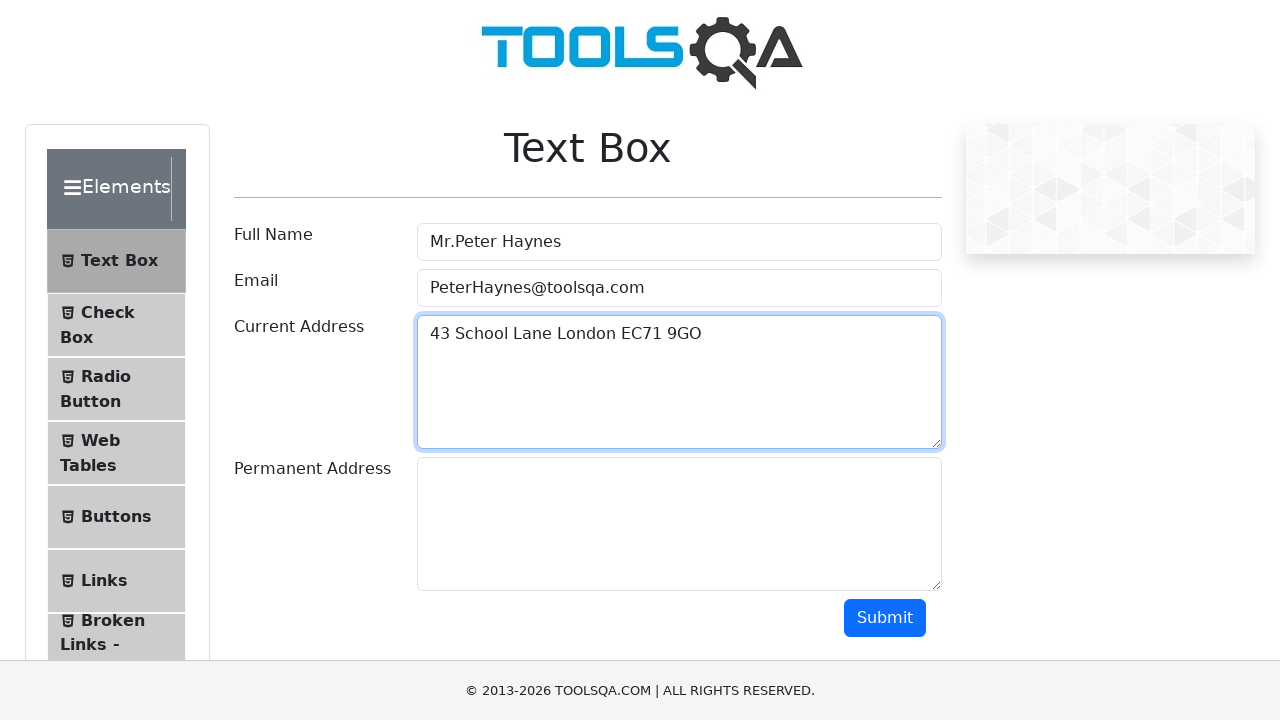

Selected all text in current address field using Ctrl+A
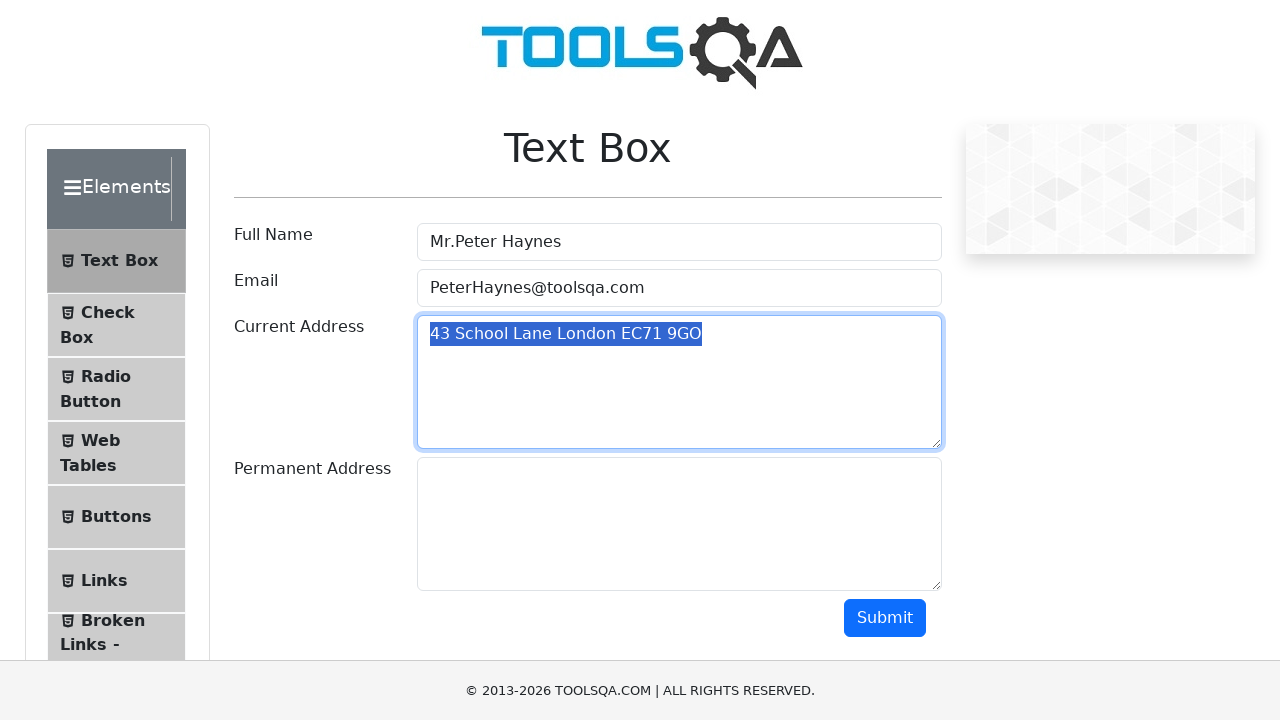

Copied current address to clipboard using Ctrl+C
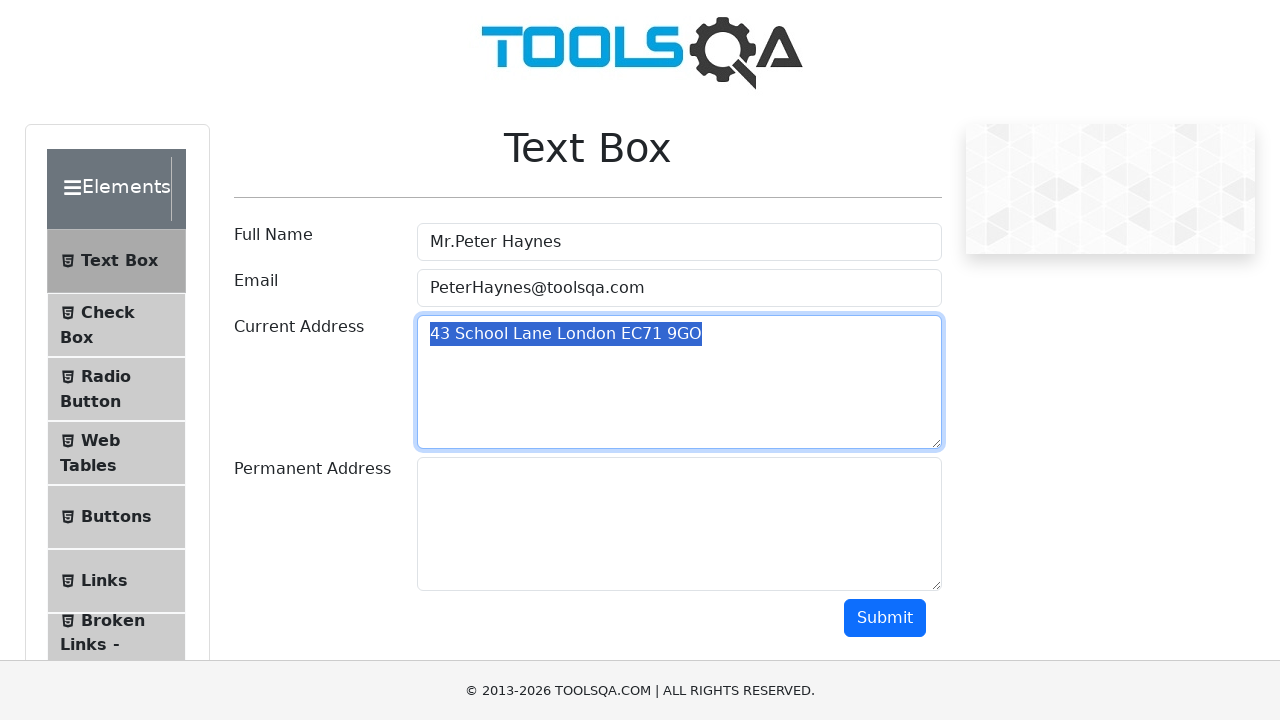

Pressed Tab to move focus to permanent address field
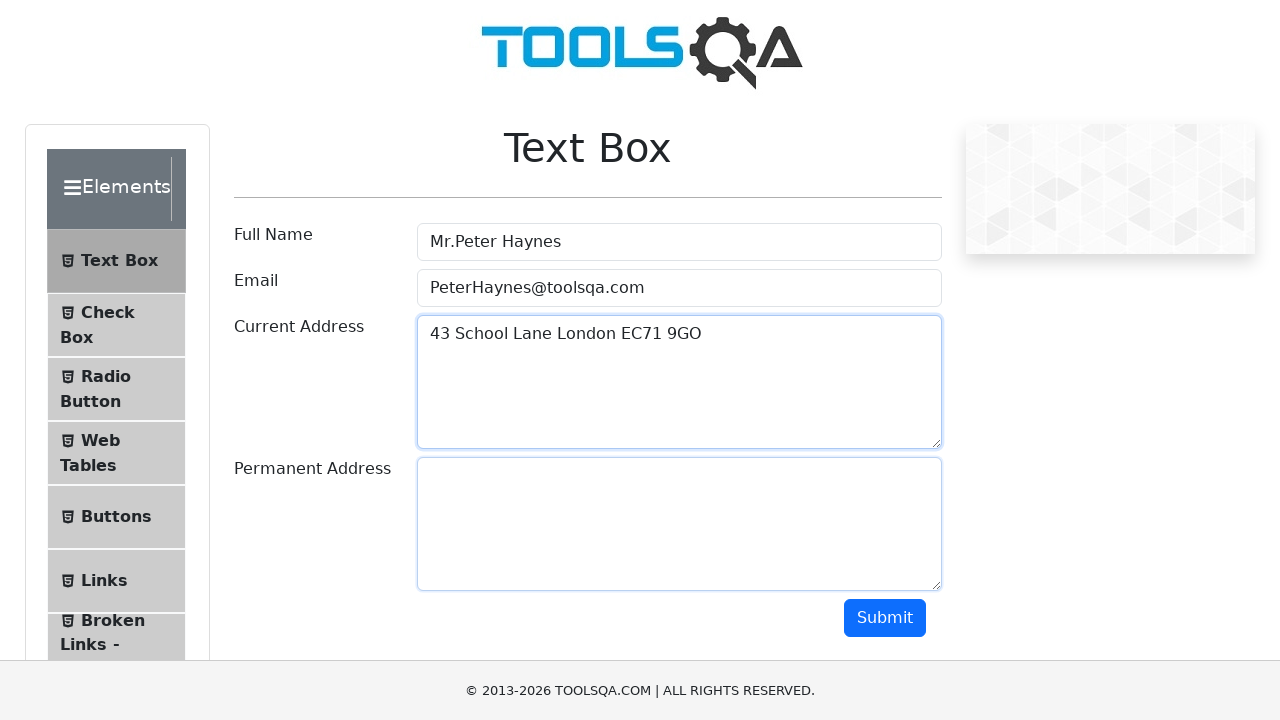

Pasted address into permanent address field using Ctrl+V
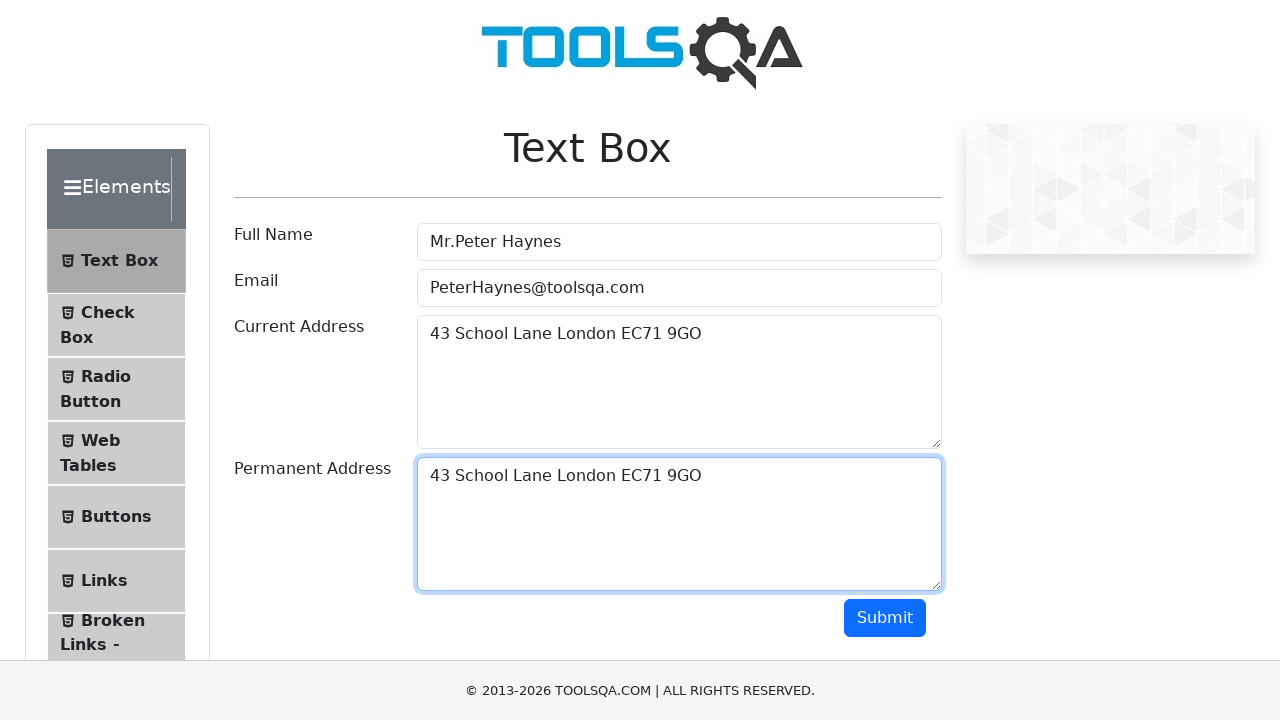

Verified permanent address field is present and loaded
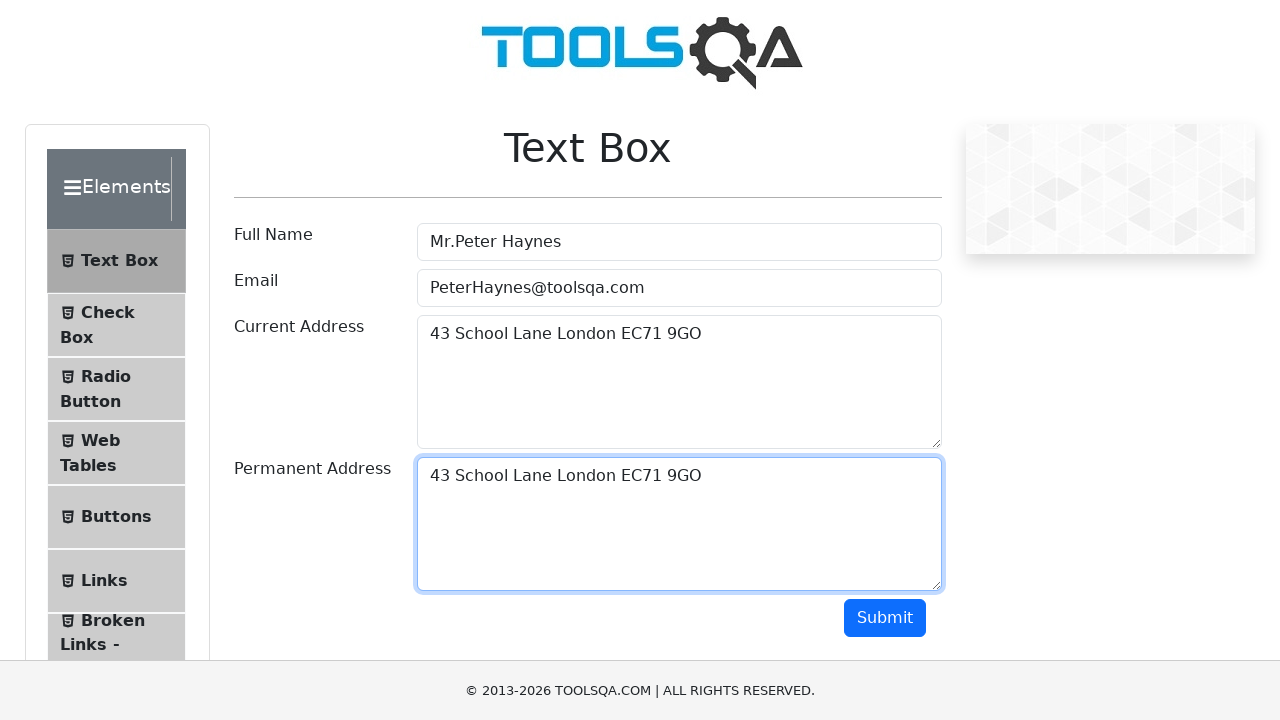

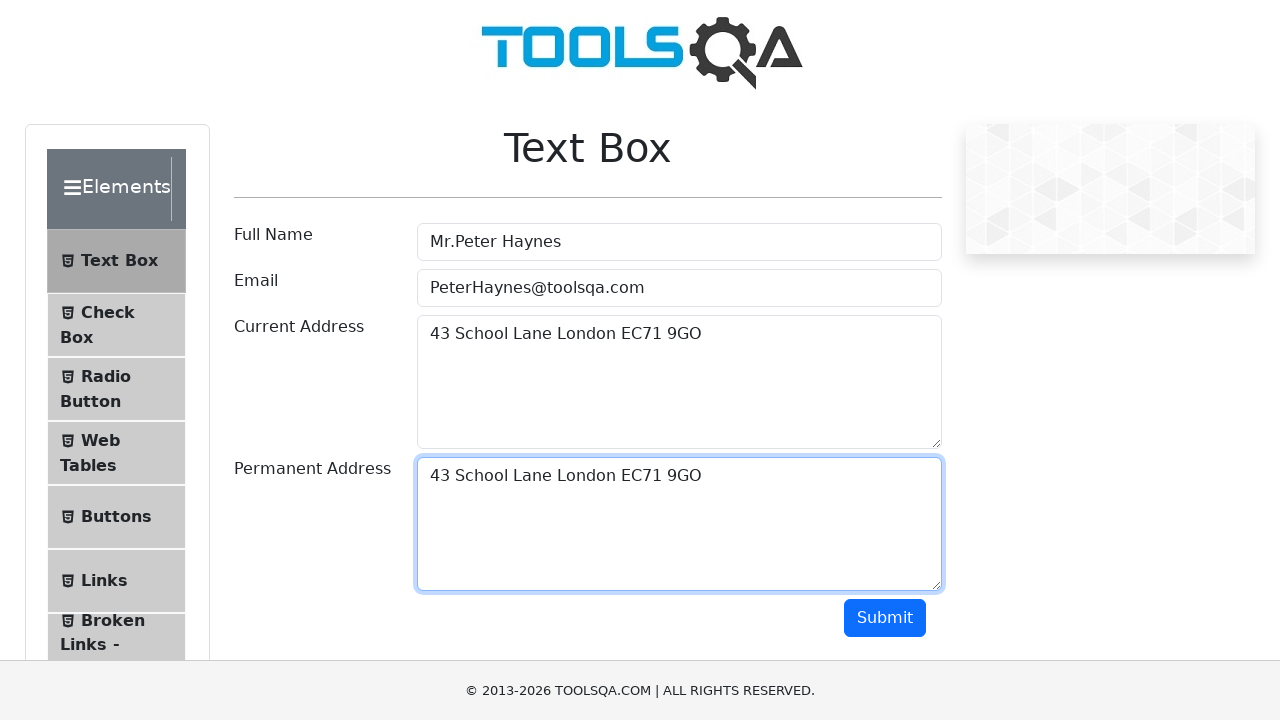